Tests adding todo items by filling the input field and pressing Enter, then verifying the items appear in the list

Starting URL: https://demo.playwright.dev/todomvc

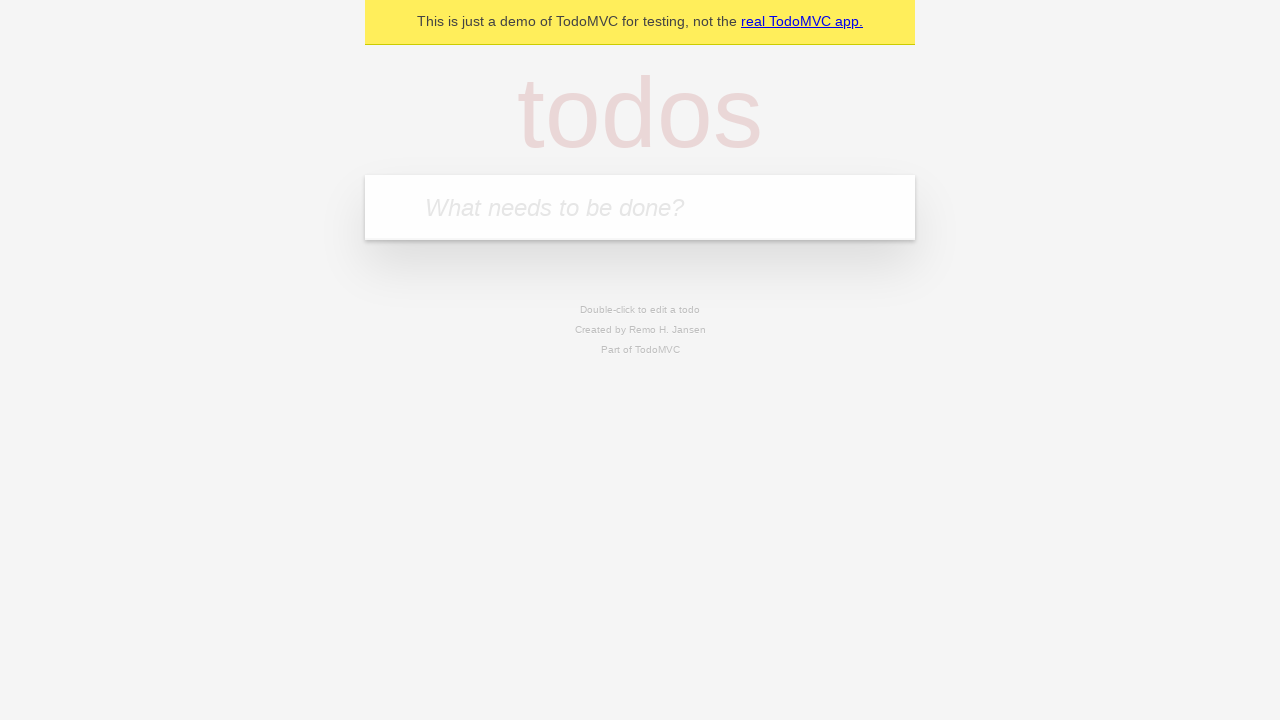

Filled input field with first todo item 'buy some cheese' on .new-todo
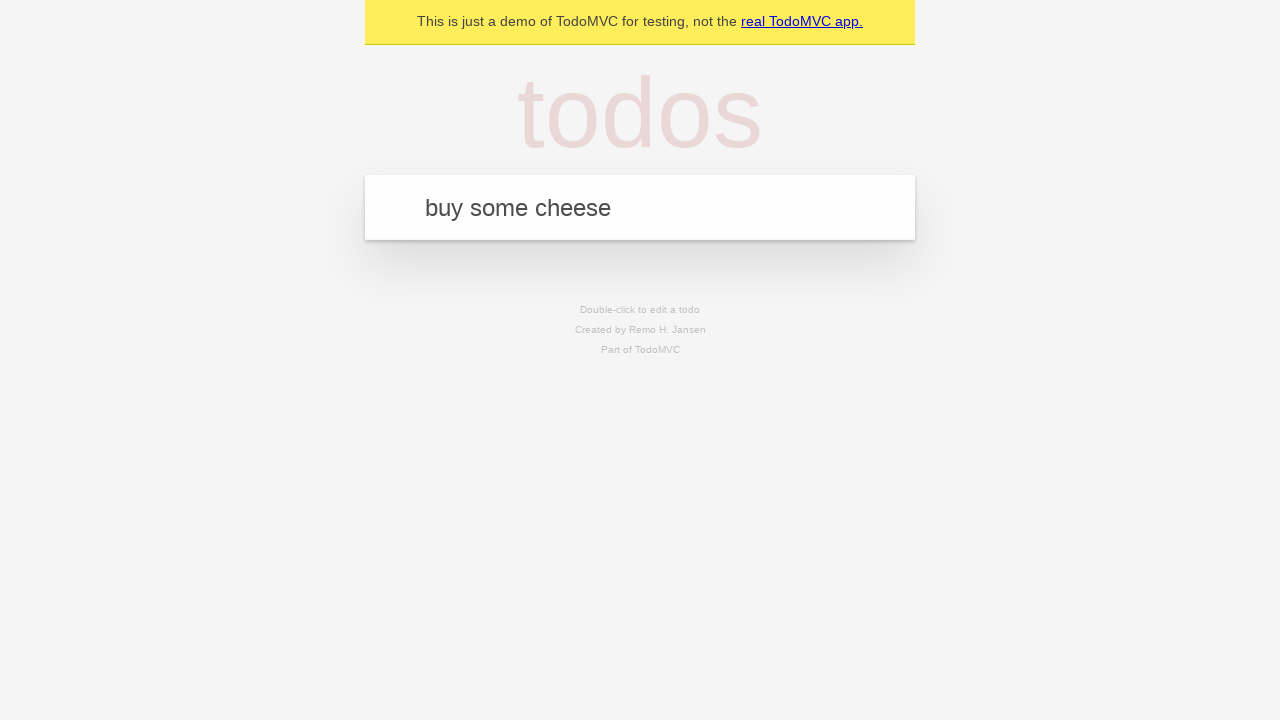

Pressed Enter to add first todo item on .new-todo
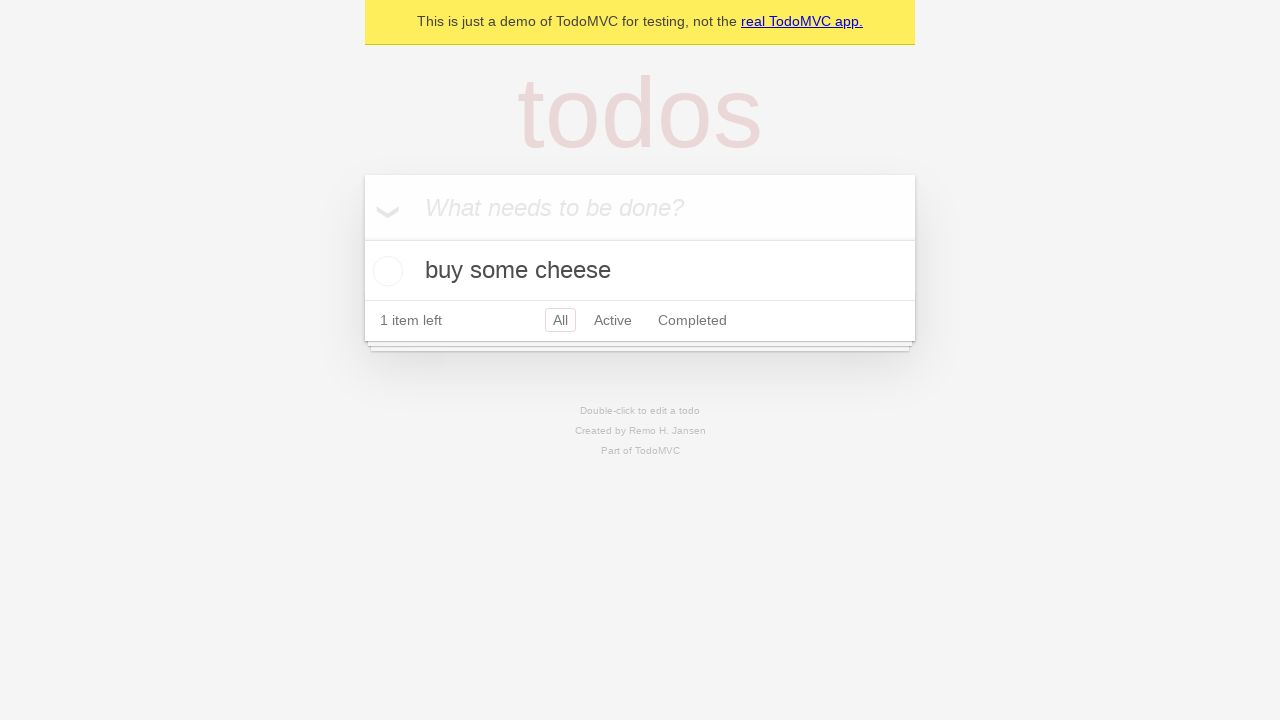

First todo item appeared in the list
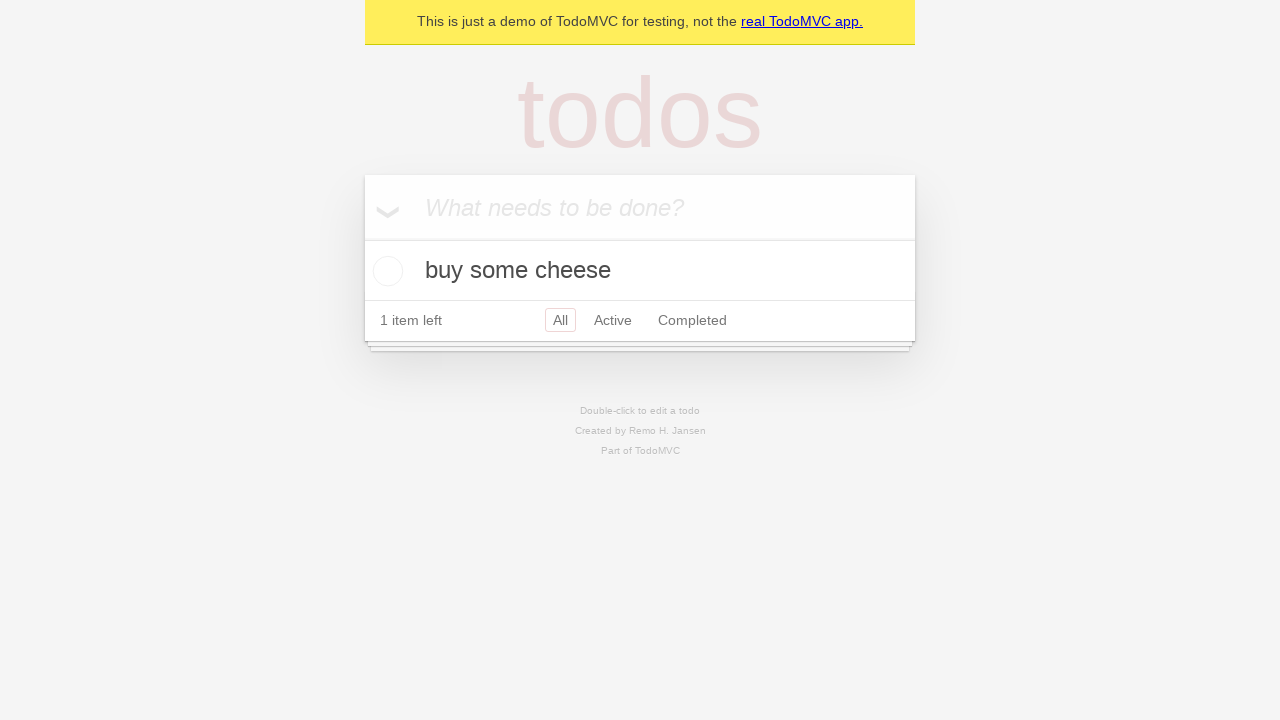

Filled input field with second todo item 'feed the cat' on .new-todo
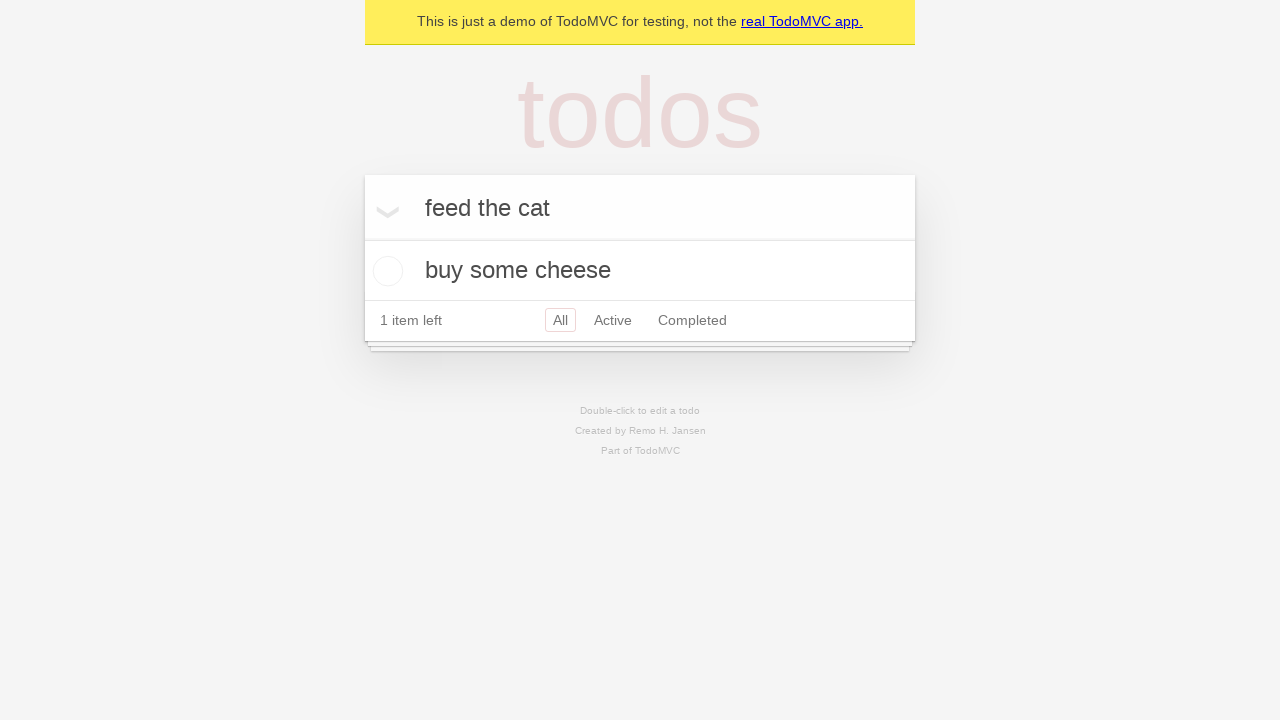

Pressed Enter to add second todo item on .new-todo
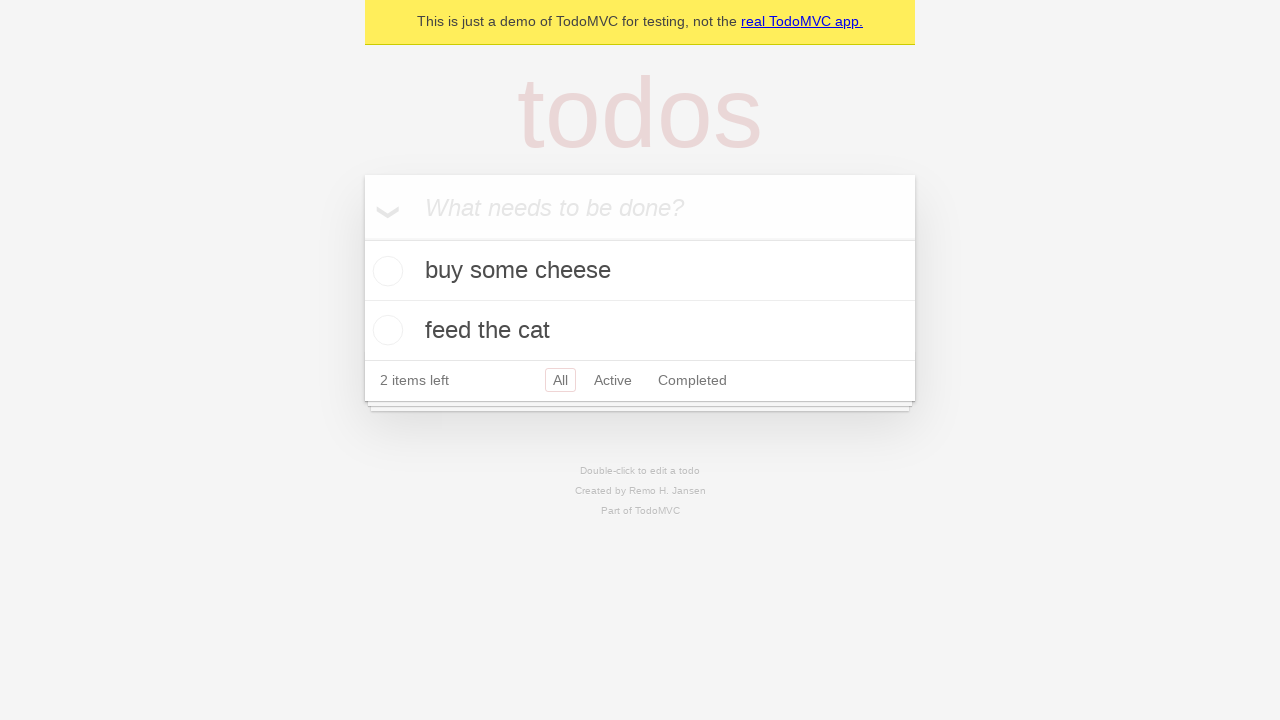

Second todo item appeared in the list
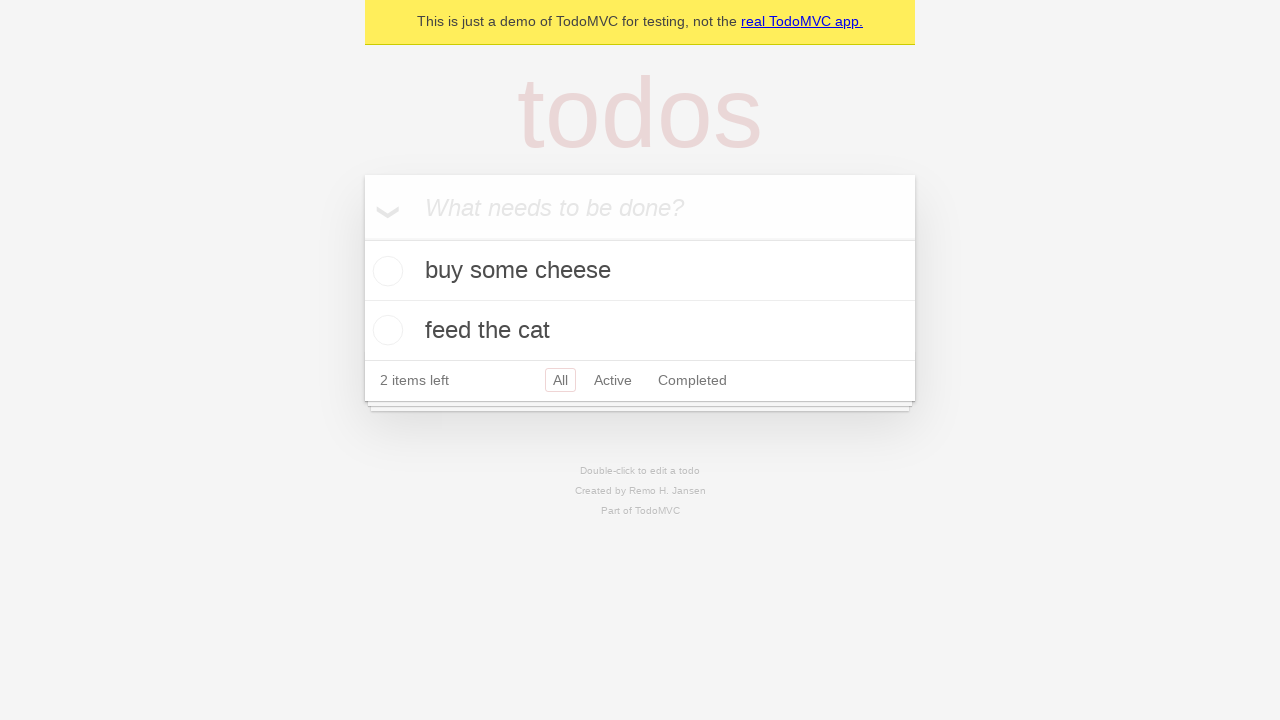

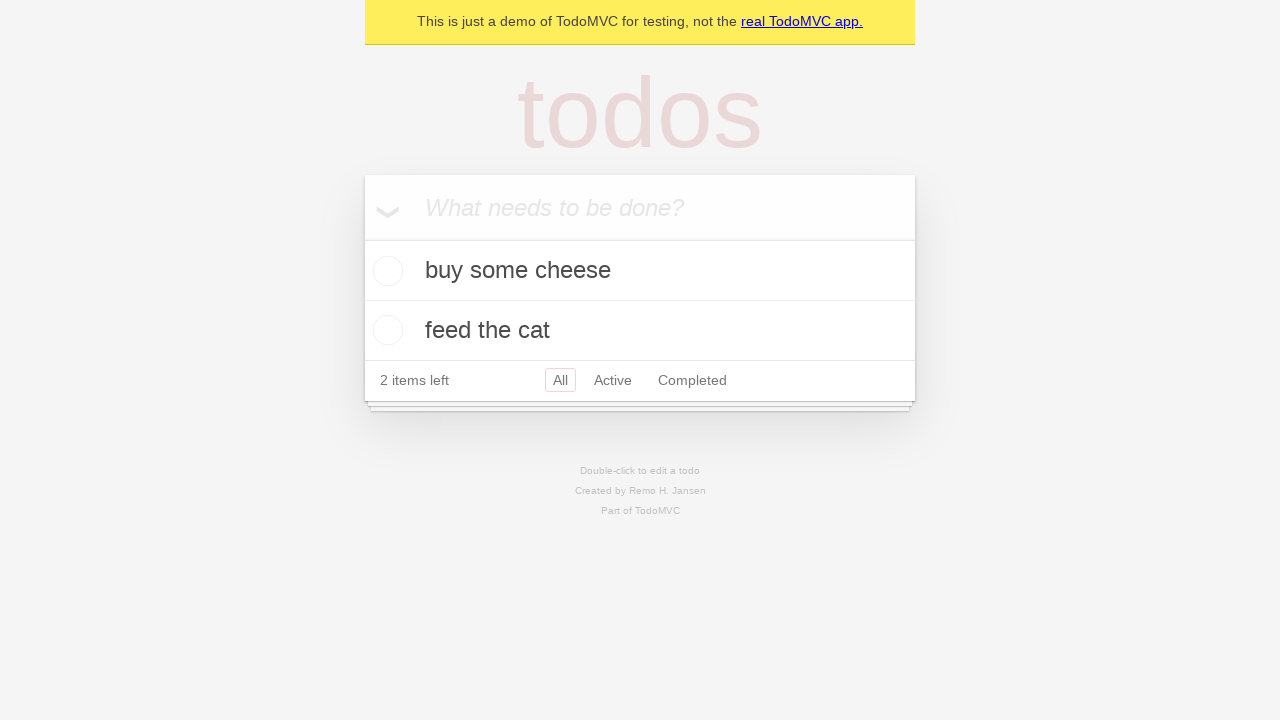